Searches for "phone" on testotomasyonu.com and verifies that search results are found

Starting URL: https://testotomasyonu.com

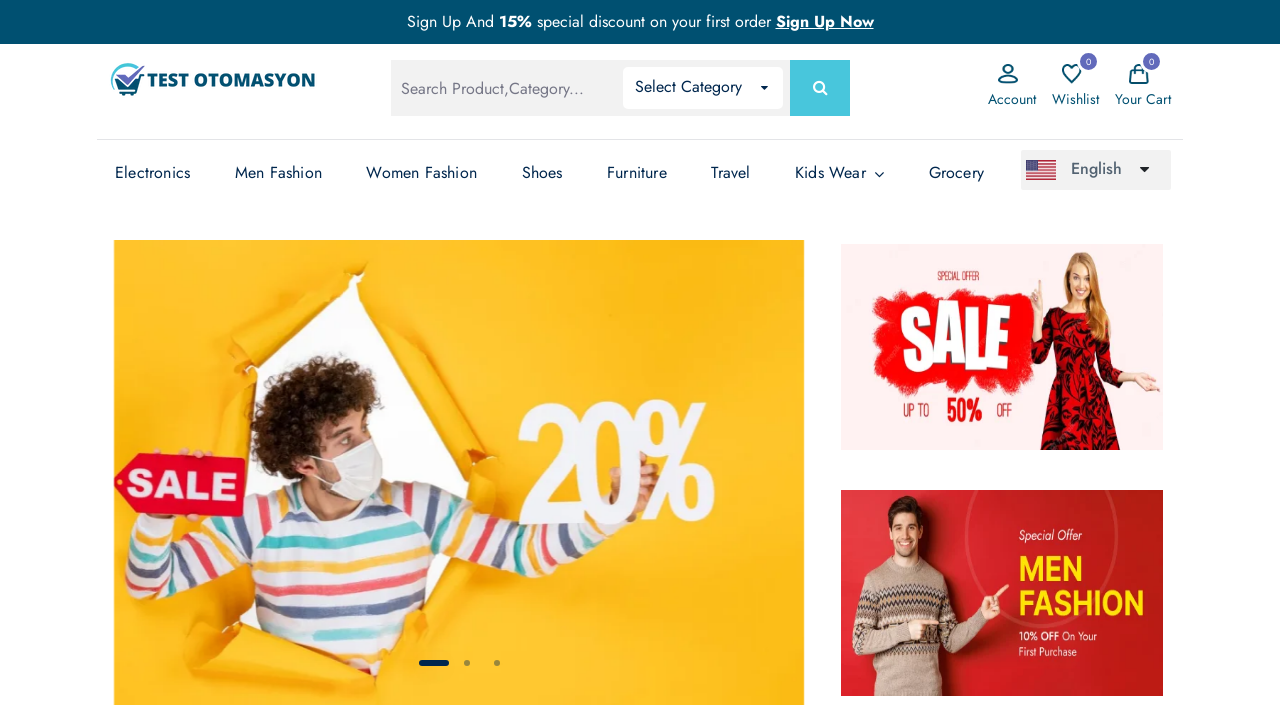

Filled search box with 'phone' on #global-search
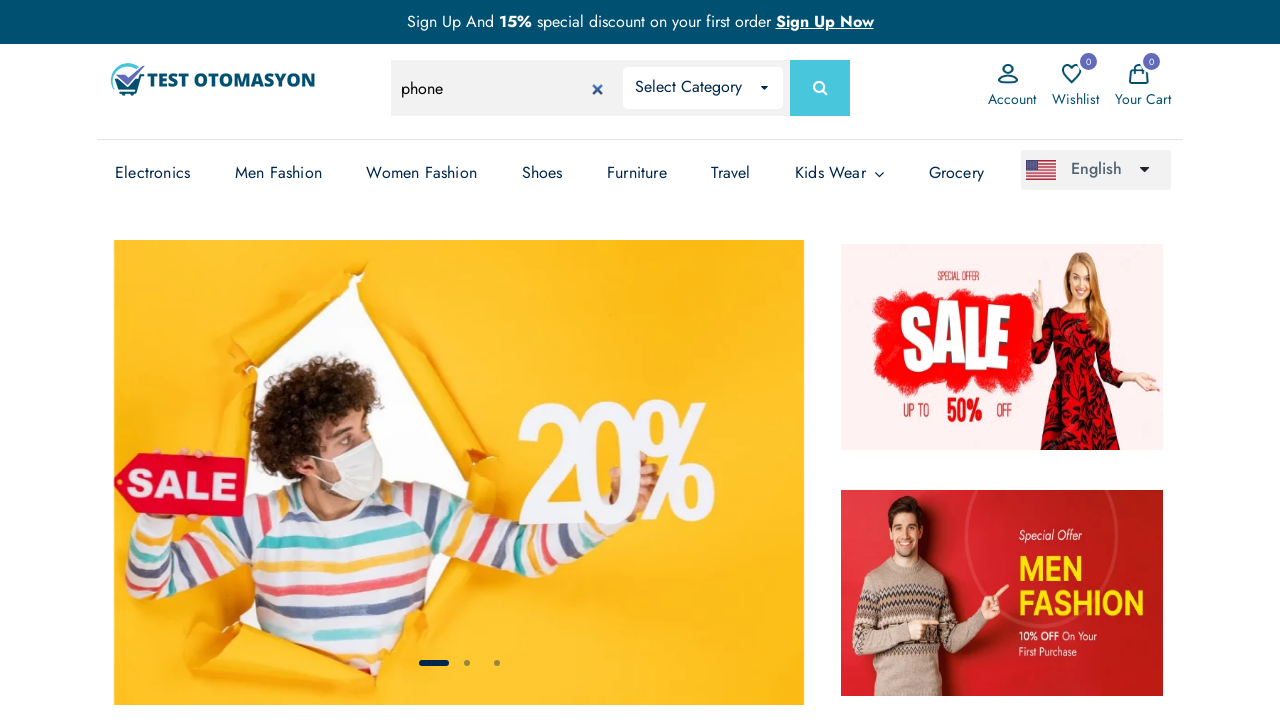

Pressed Enter to submit search on #global-search
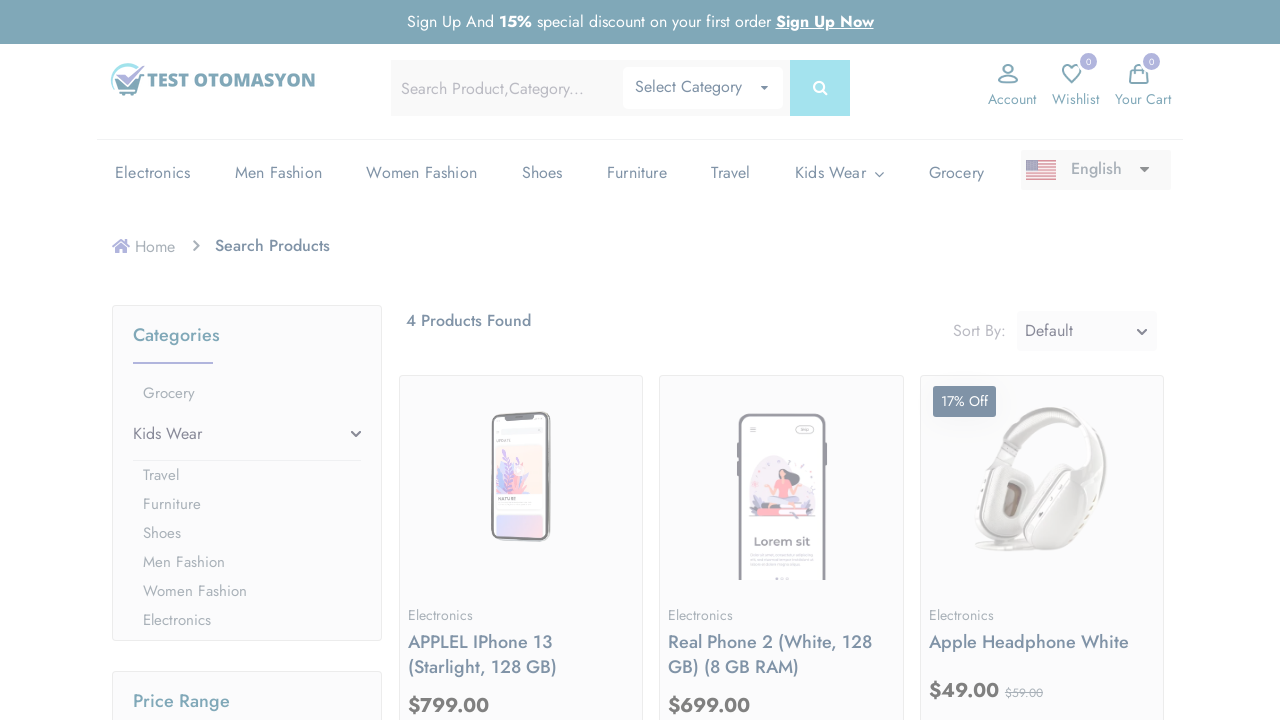

Search results loaded - product images appeared
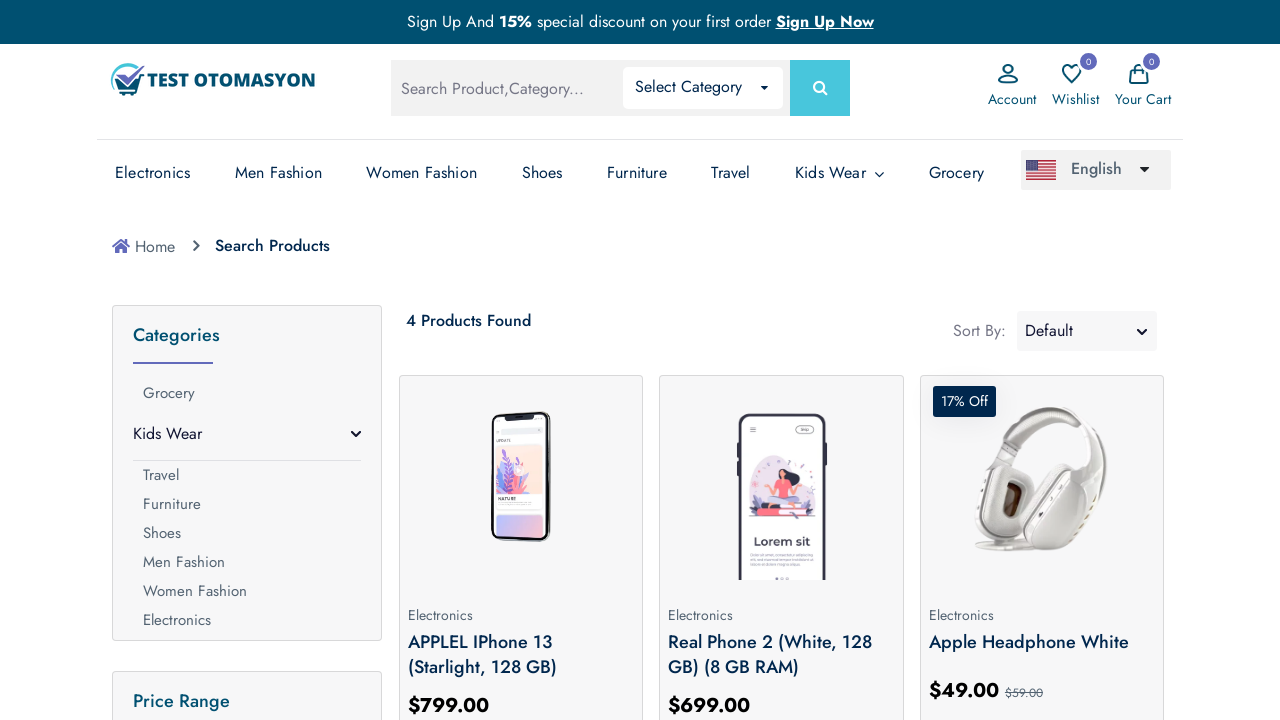

Retrieved all product image elements from search results
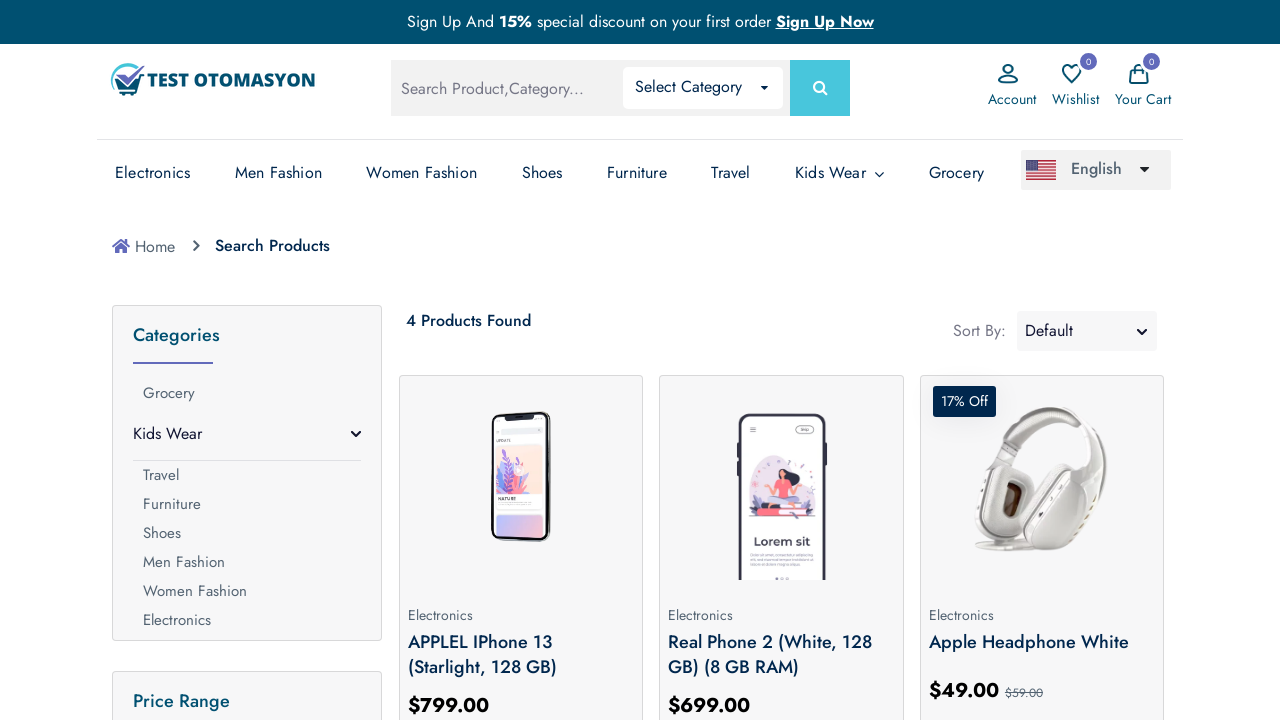

Verified that search results contain 4 products
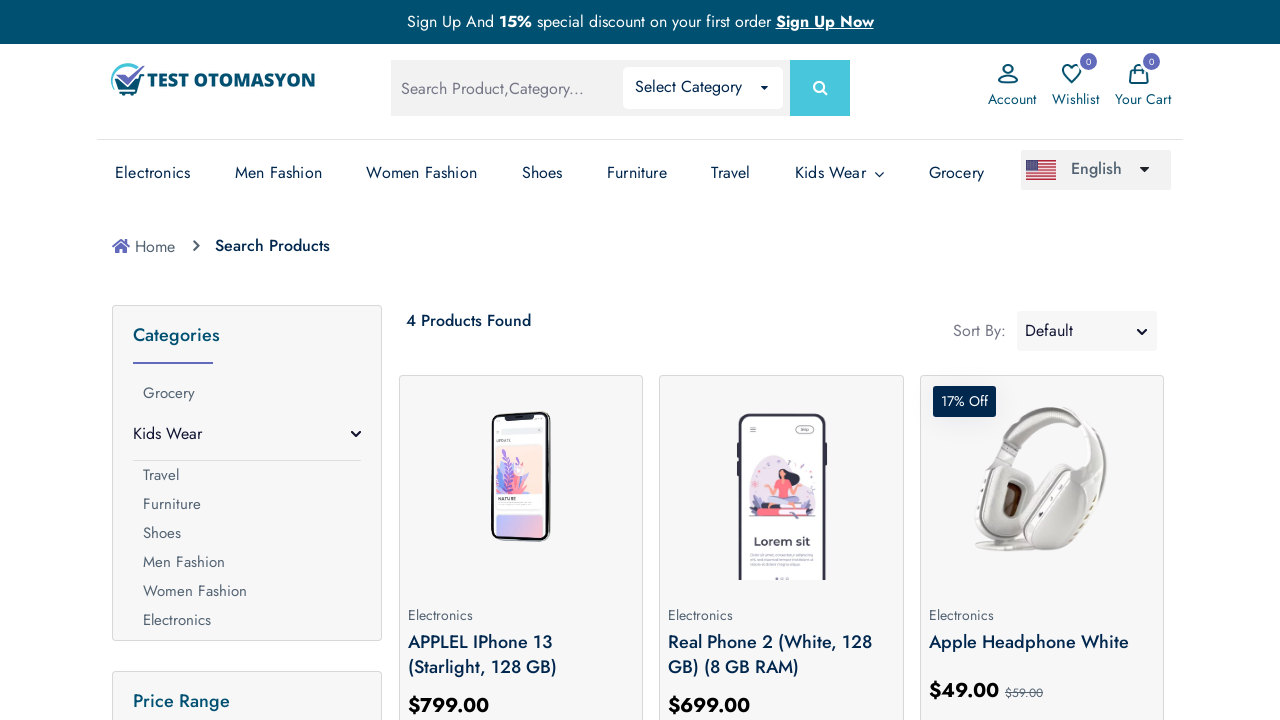

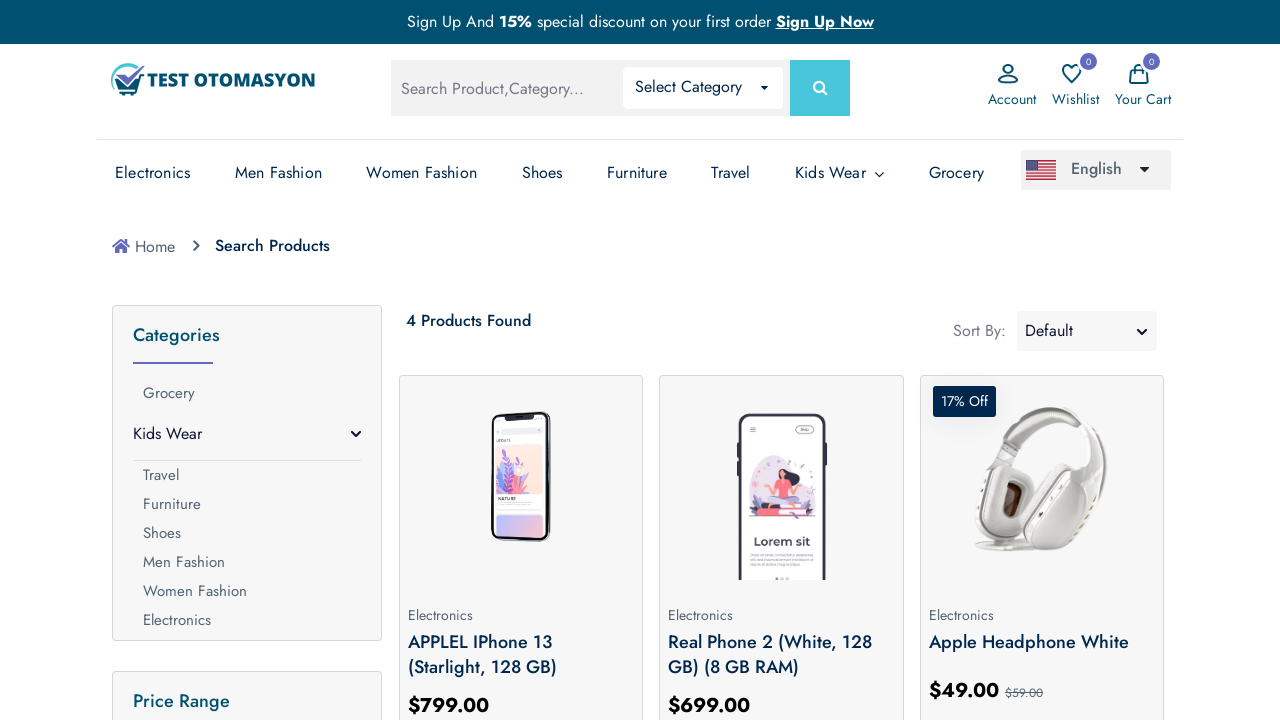